Tests a dynamic loading page where a hidden element becomes visible after clicking a start button. Clicks the start button and waits for the hidden "Hello World!" finish text to appear.

Starting URL: http://the-internet.herokuapp.com/dynamic_loading/1

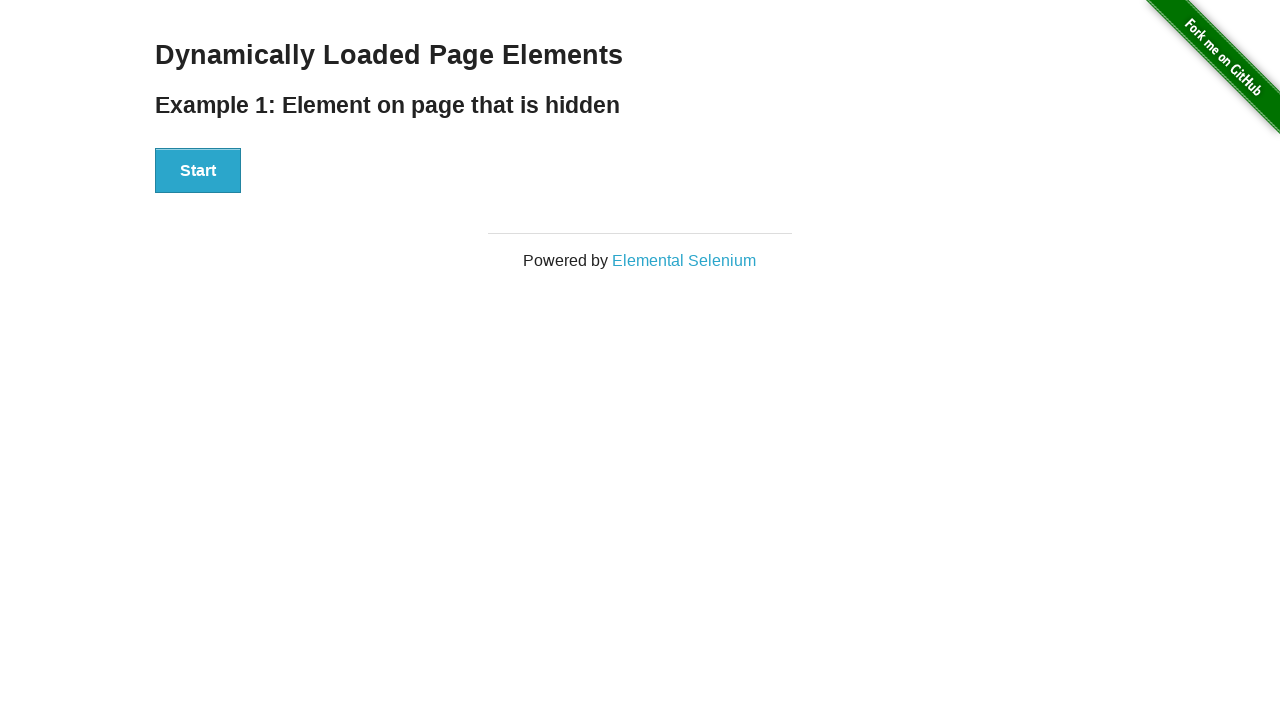

Clicked the Start button to trigger dynamic loading at (198, 171) on #start button
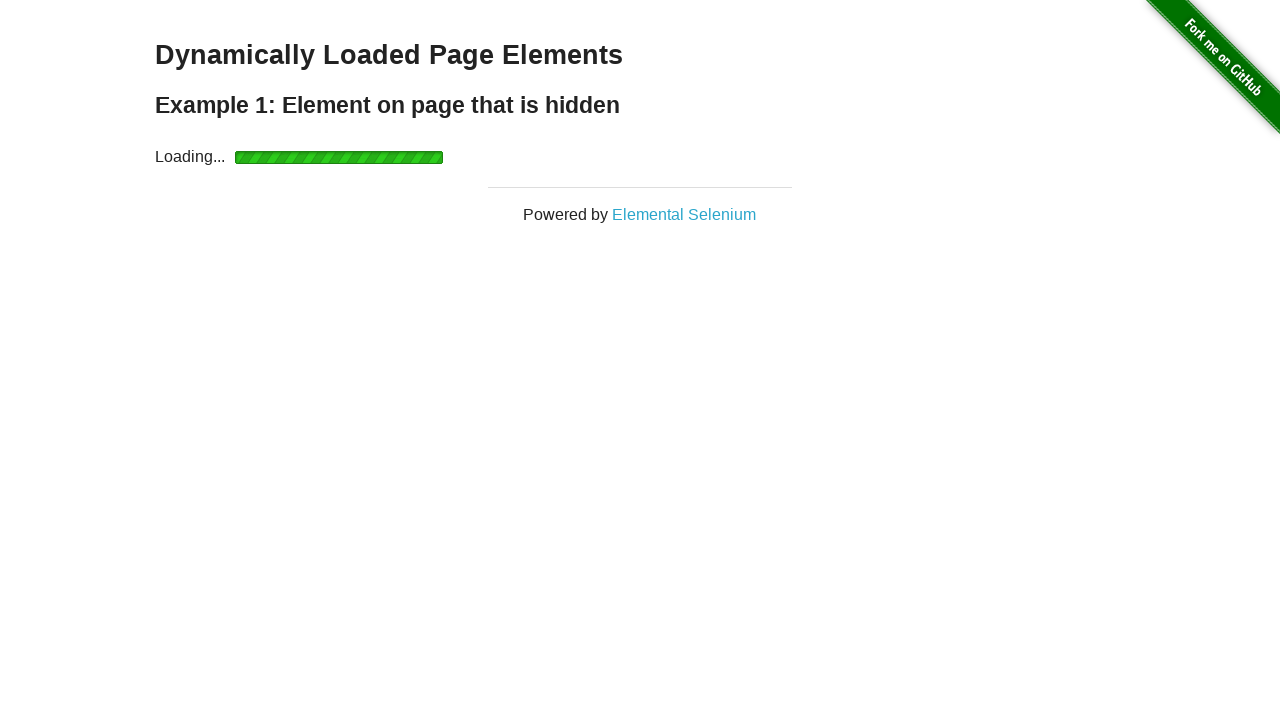

Waited for the 'Hello World!' finish element to become visible after loading
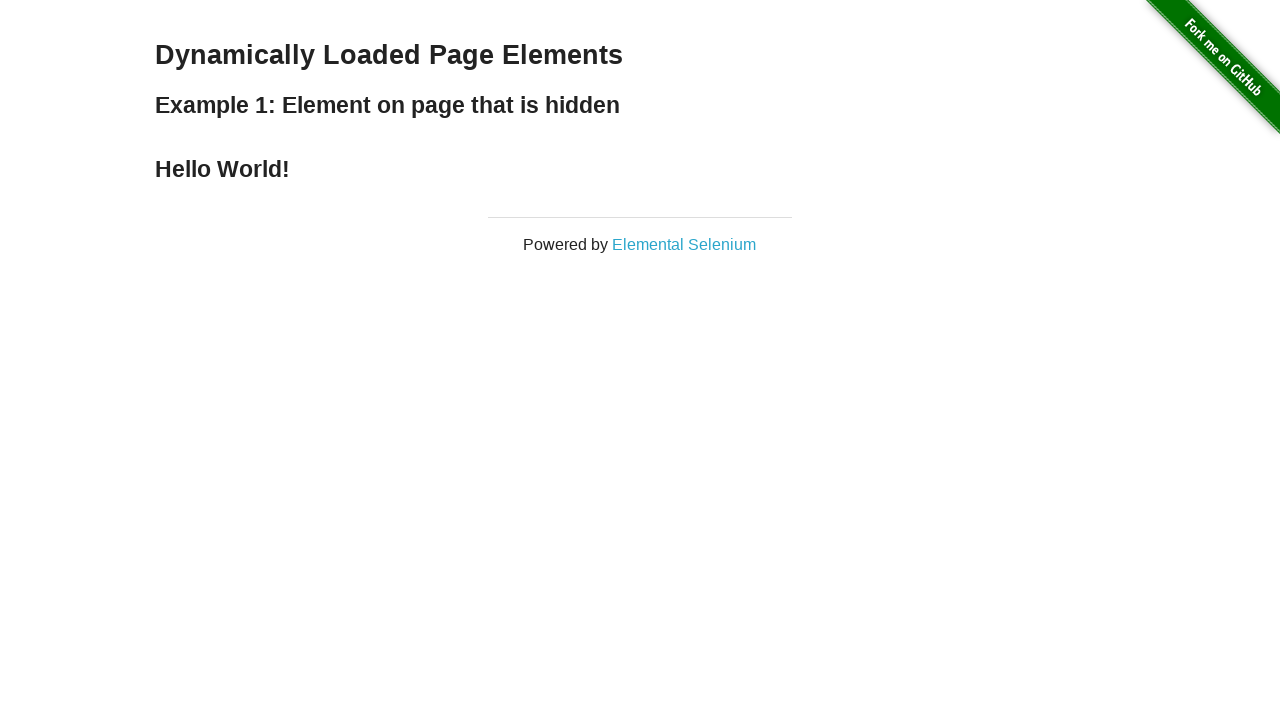

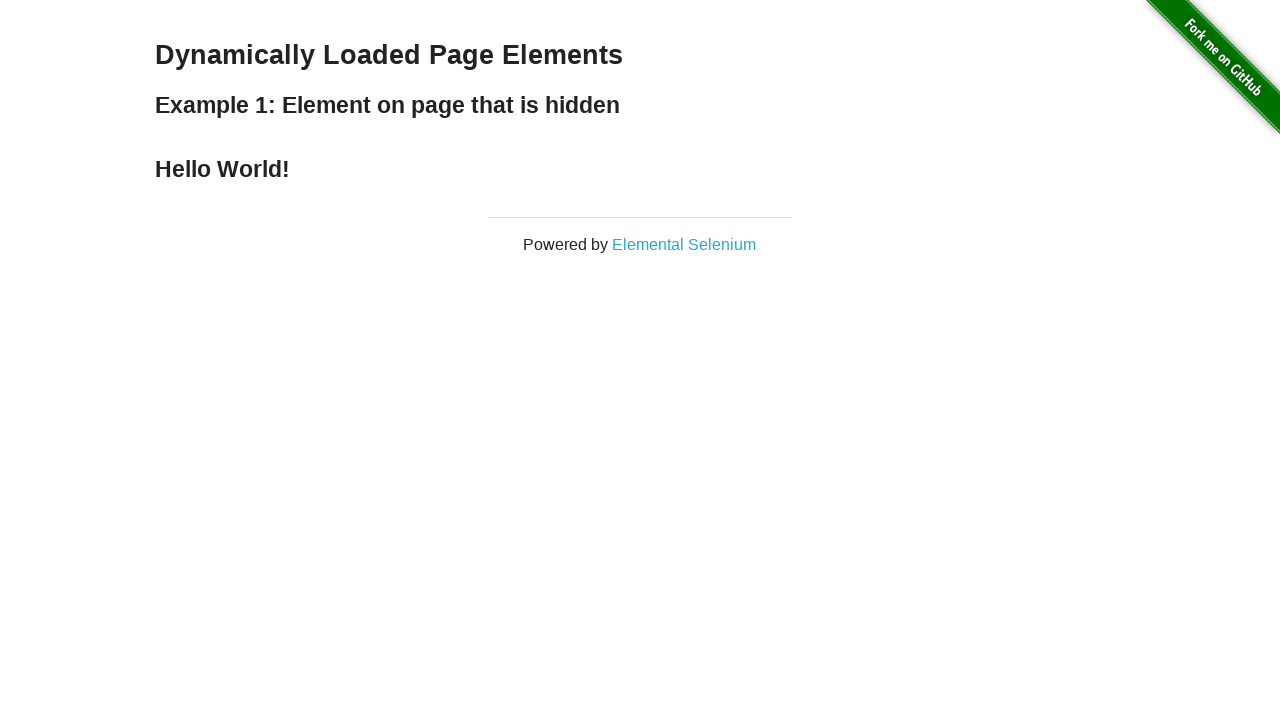